Tests keyboard arrow key interactions by clicking on an input field and sending arrow up, arrow down, and enter key presses

Starting URL: https://the-internet.herokuapp.com/key_presses

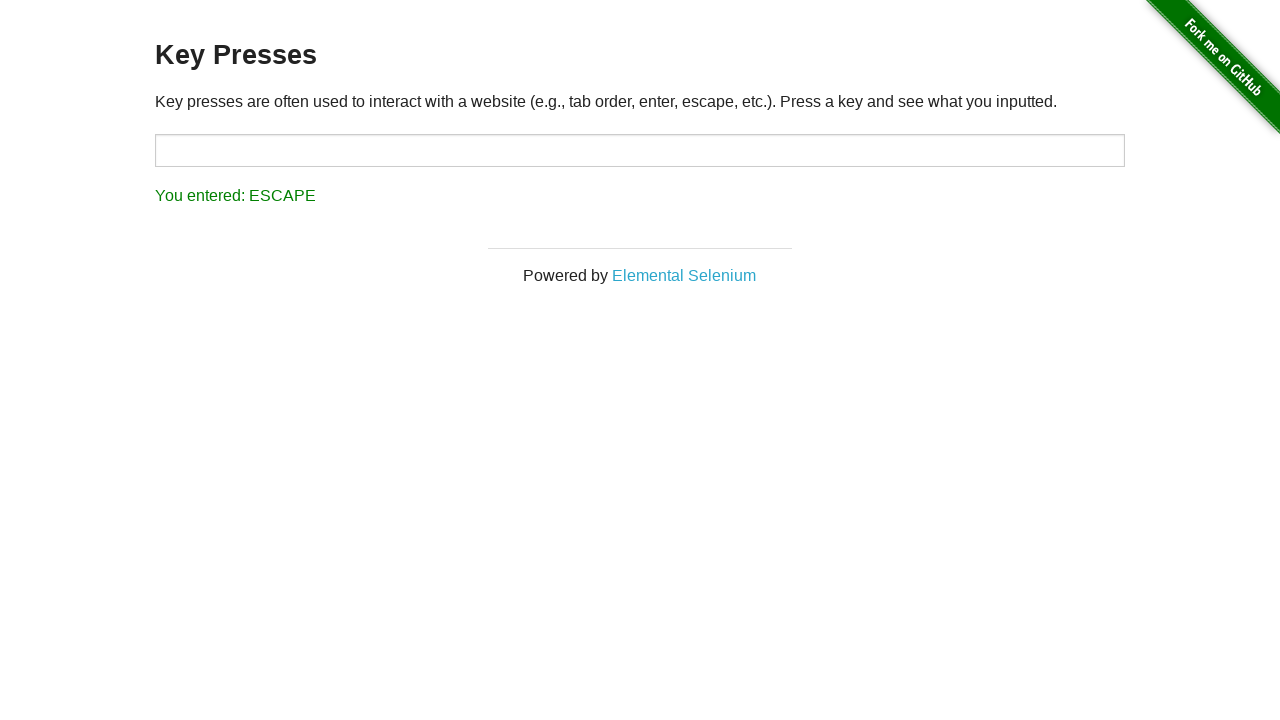

Clicked on input field to focus it at (640, 150) on input#target
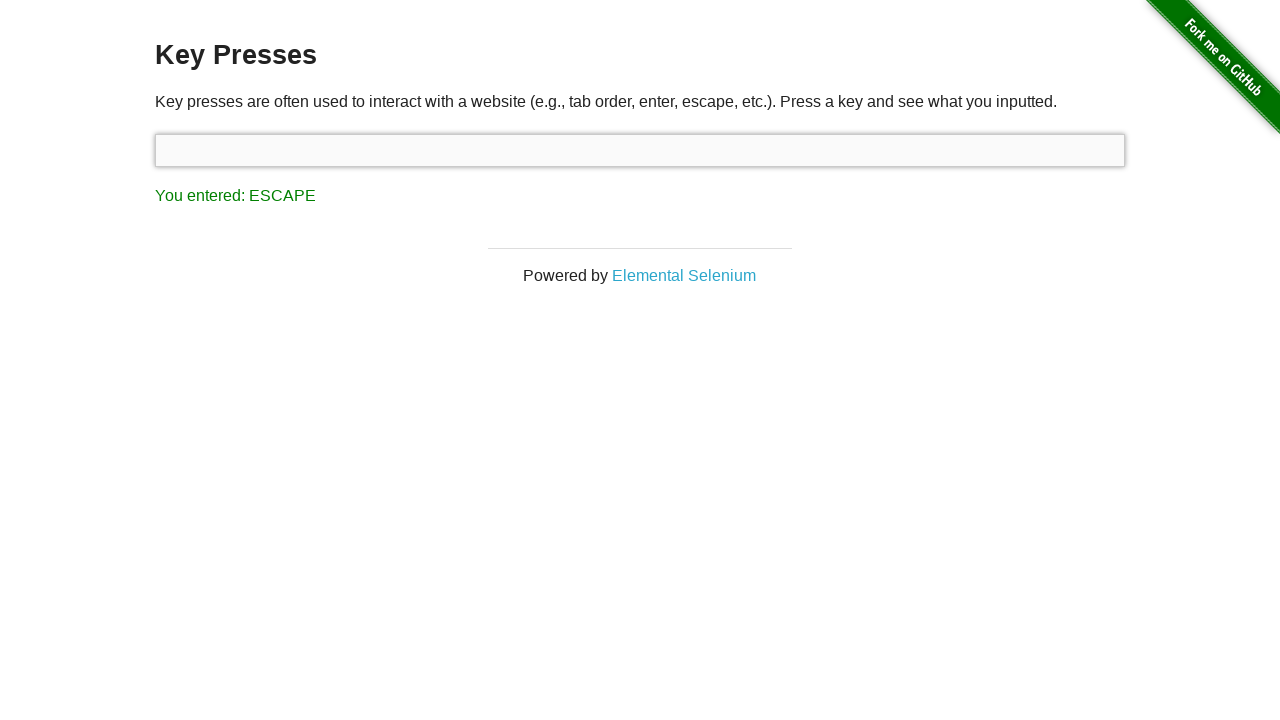

Pressed arrow up key
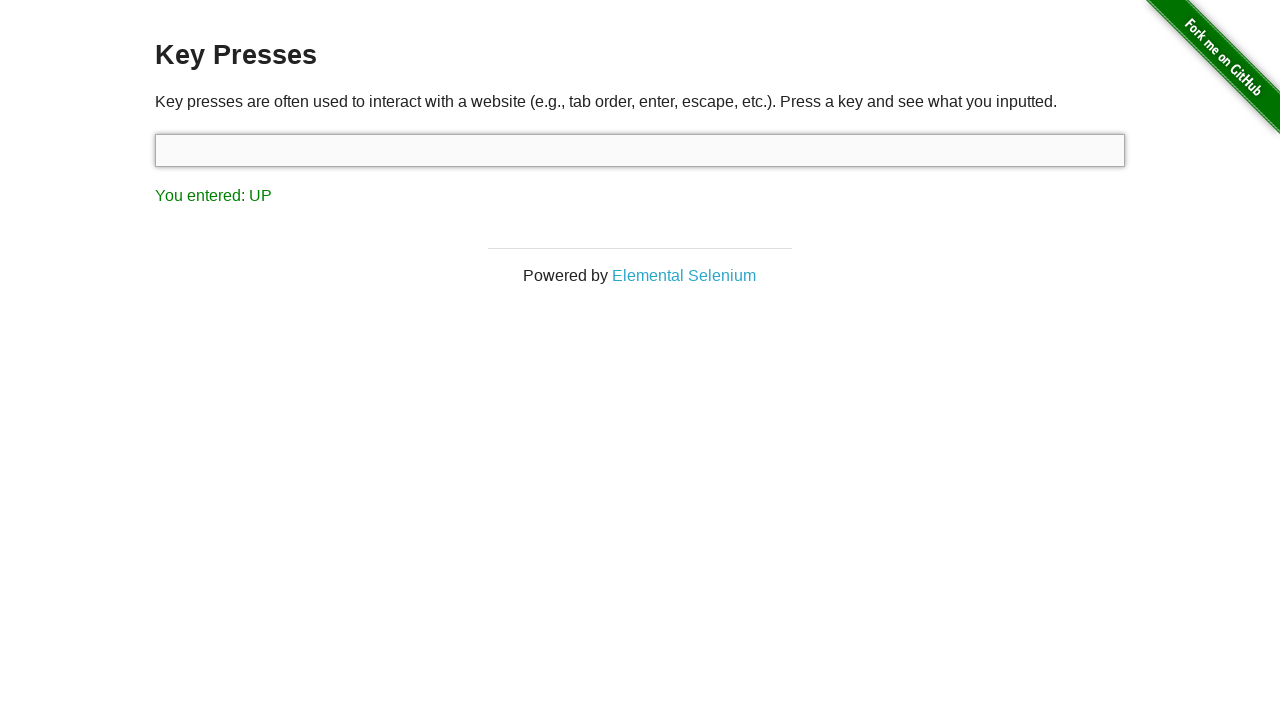

Pressed arrow down key
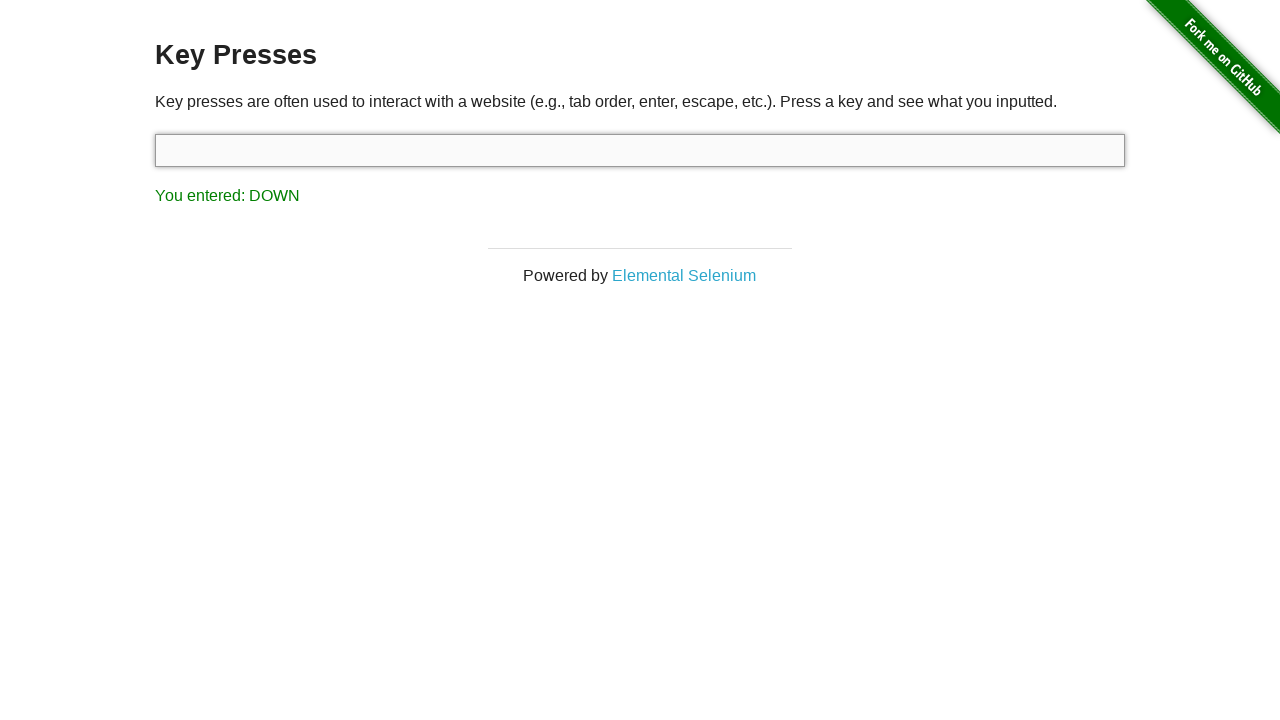

Pressed enter key
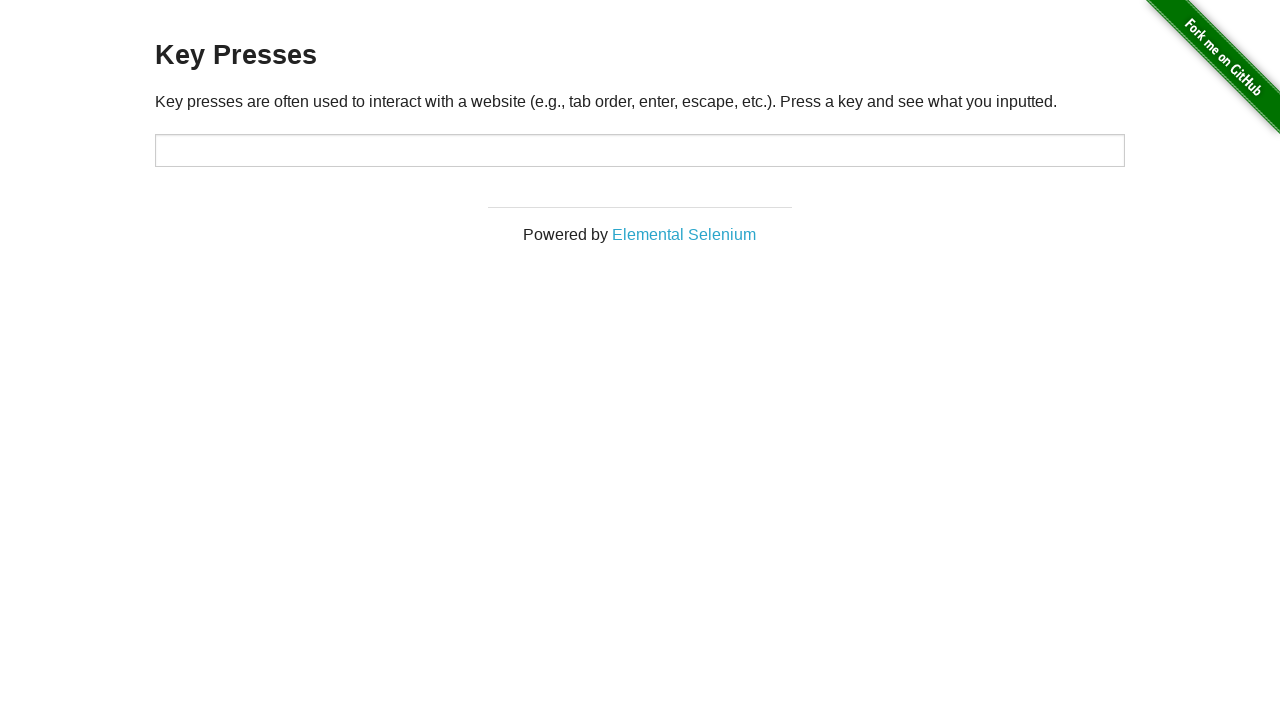

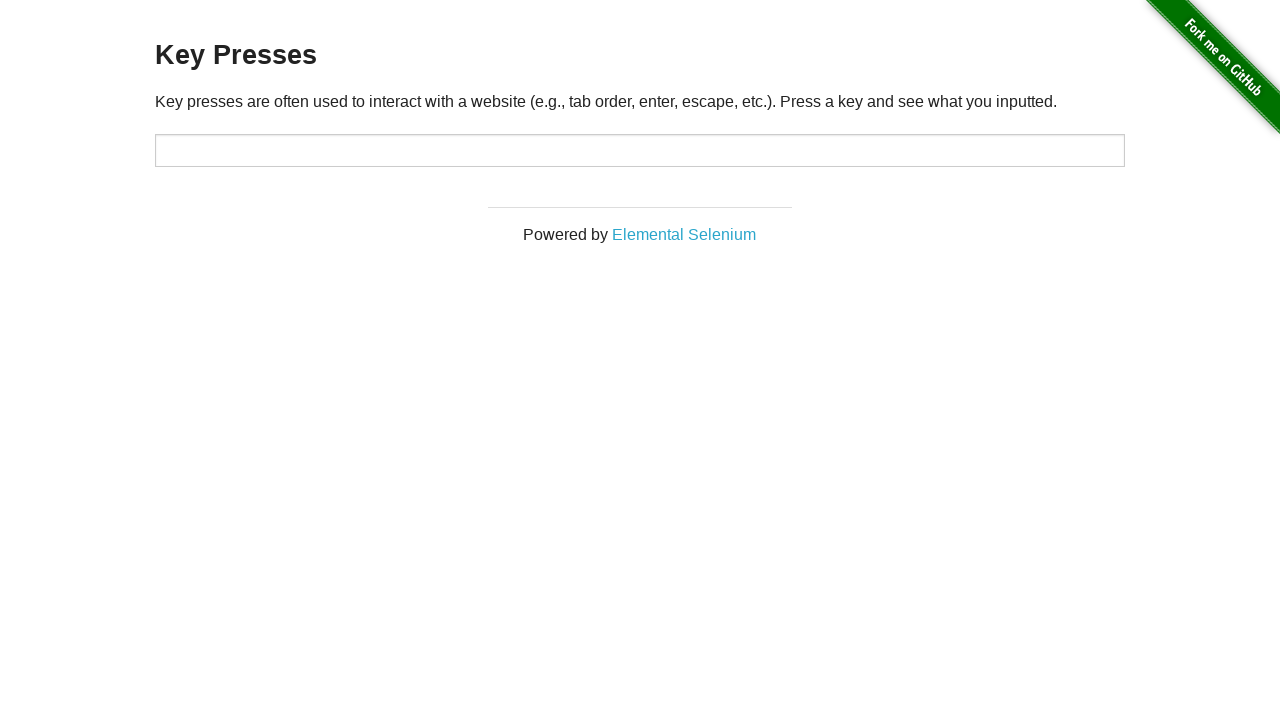